Navigates to the maimai arcade songs page, clicks a dropdown selector, and selects "All" to display all songs in the list.

Starting URL: https://arcade-songs.zetaraku.dev/maimai/songs/

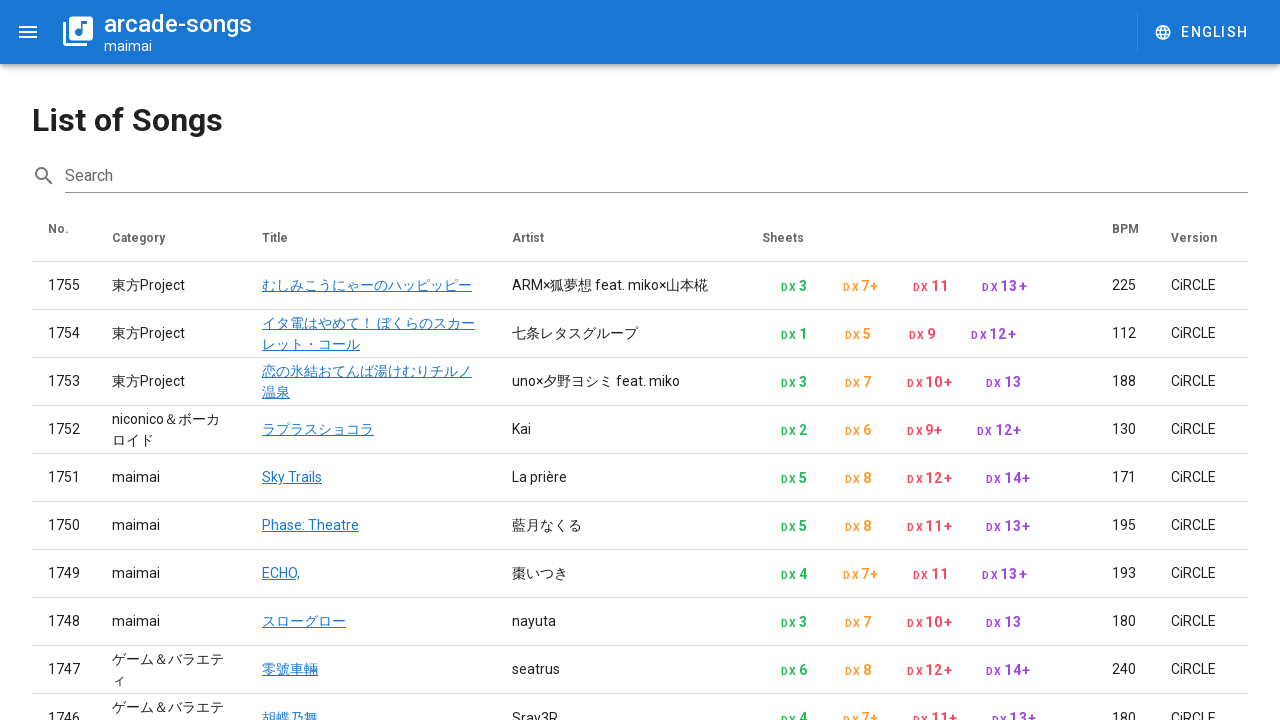

Dropdown selector became visible
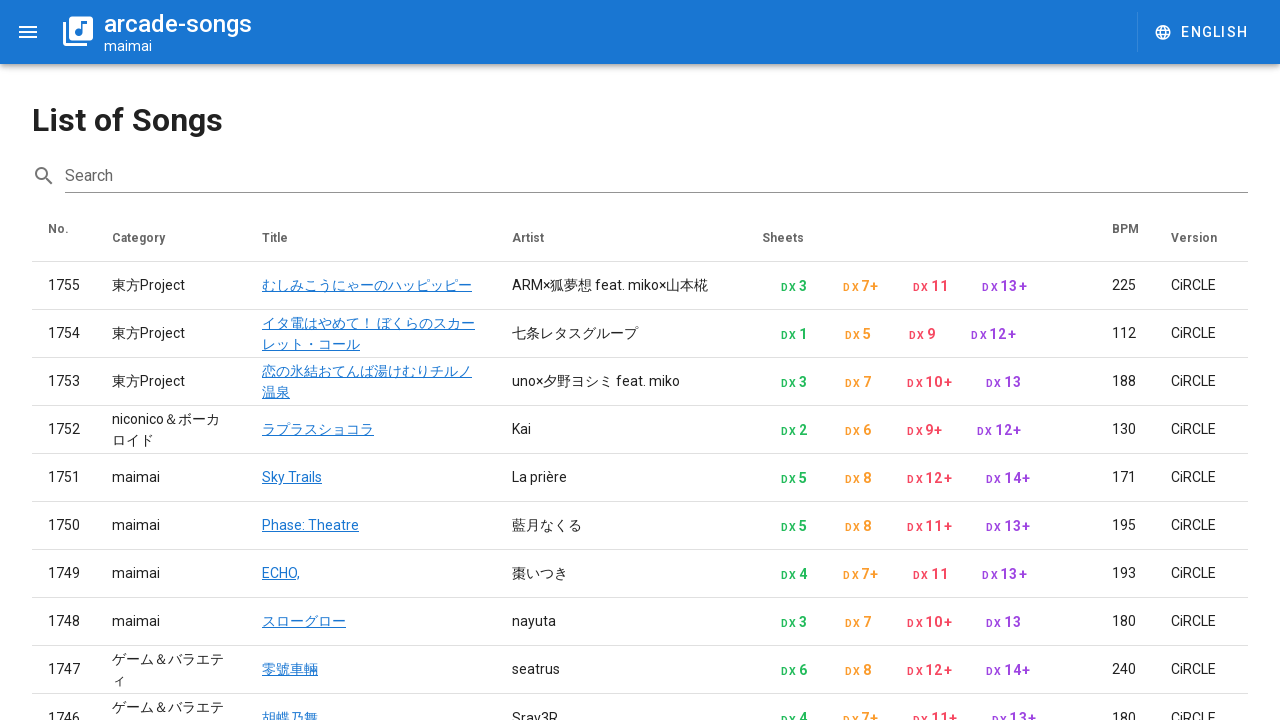

Clicked dropdown selector to open options at (992, 623) on .v-select__slot
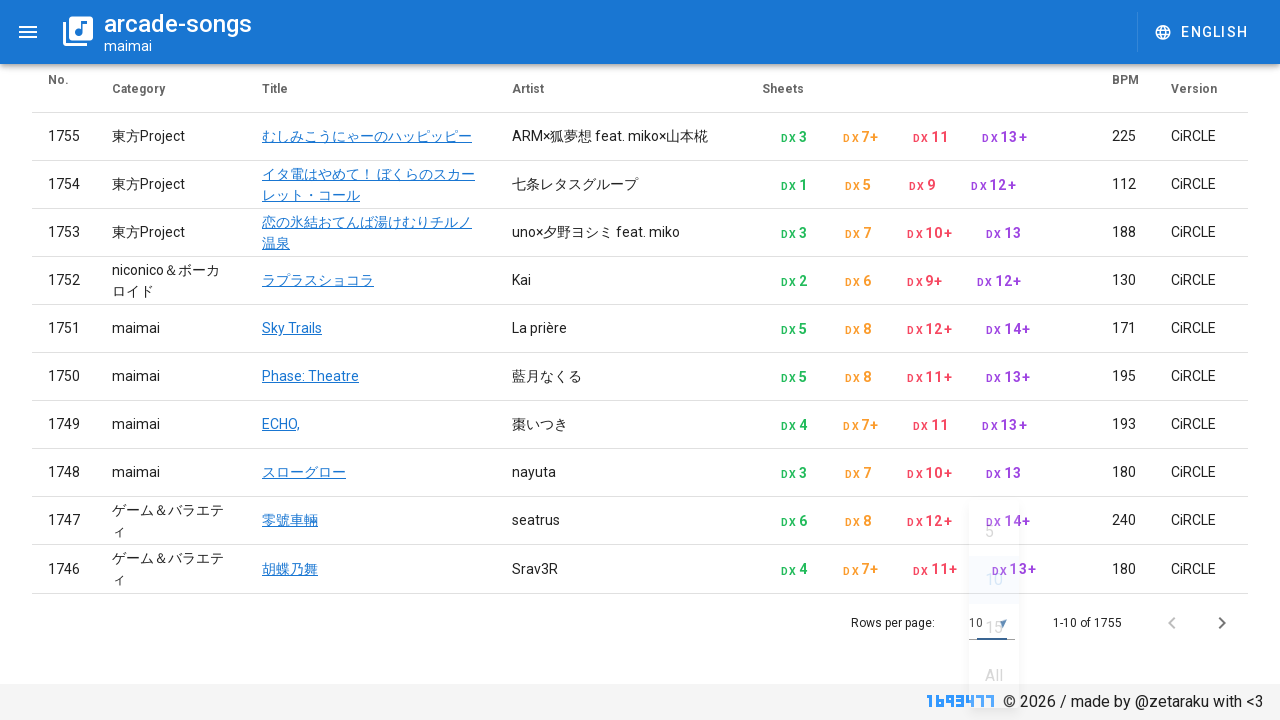

'All' option appeared in dropdown menu
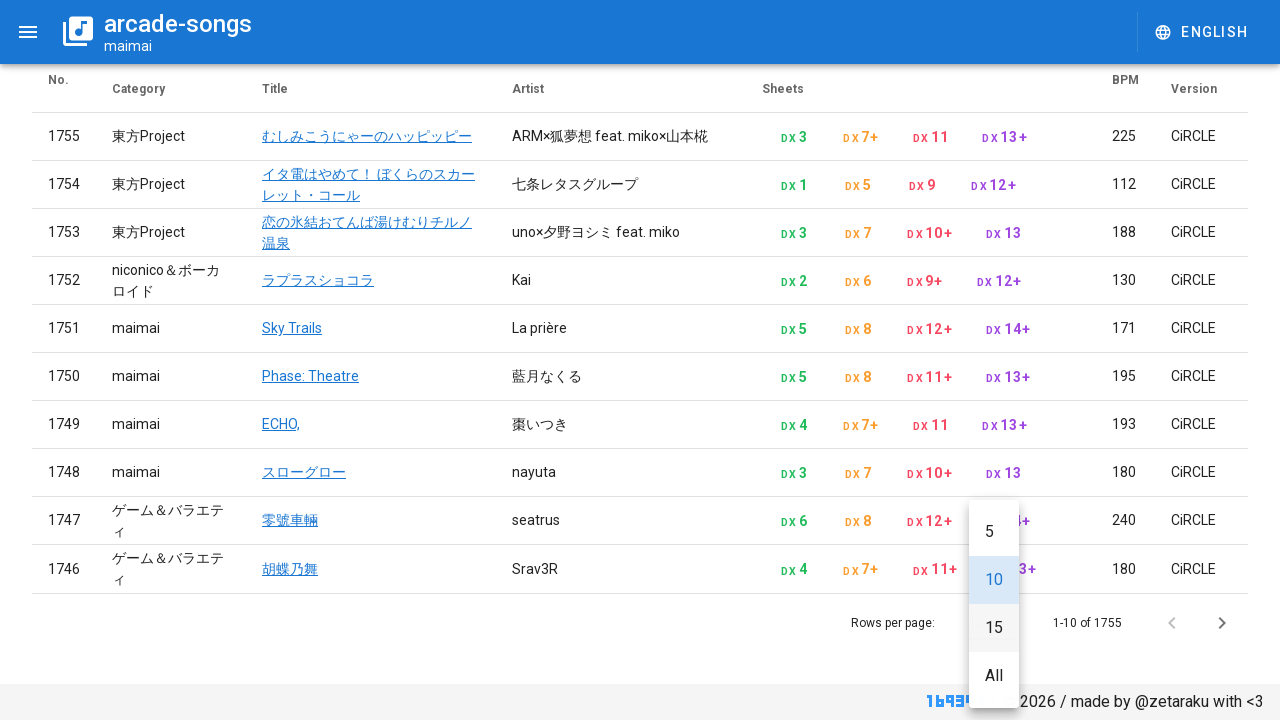

Clicked 'All' option to display all songs at (994, 676) on xpath=//div[contains(@class, 'v-list-item__title') and text()='All']
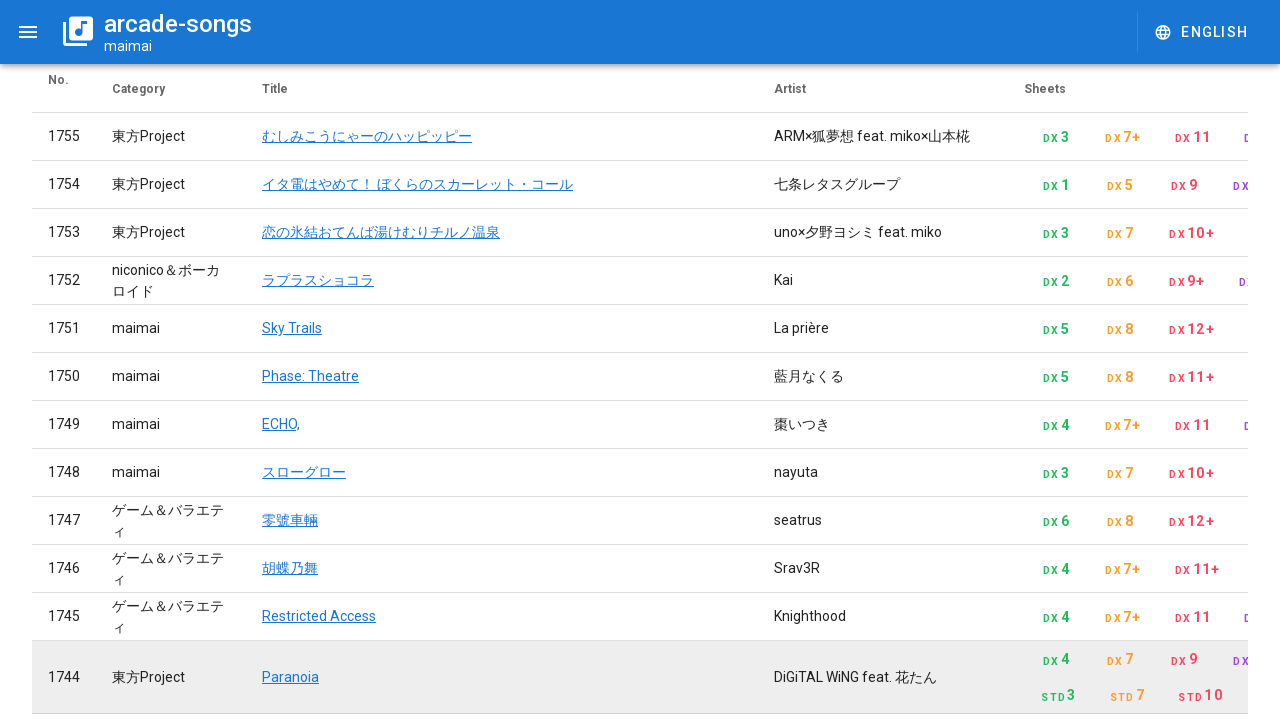

Song list table loaded with all songs displayed
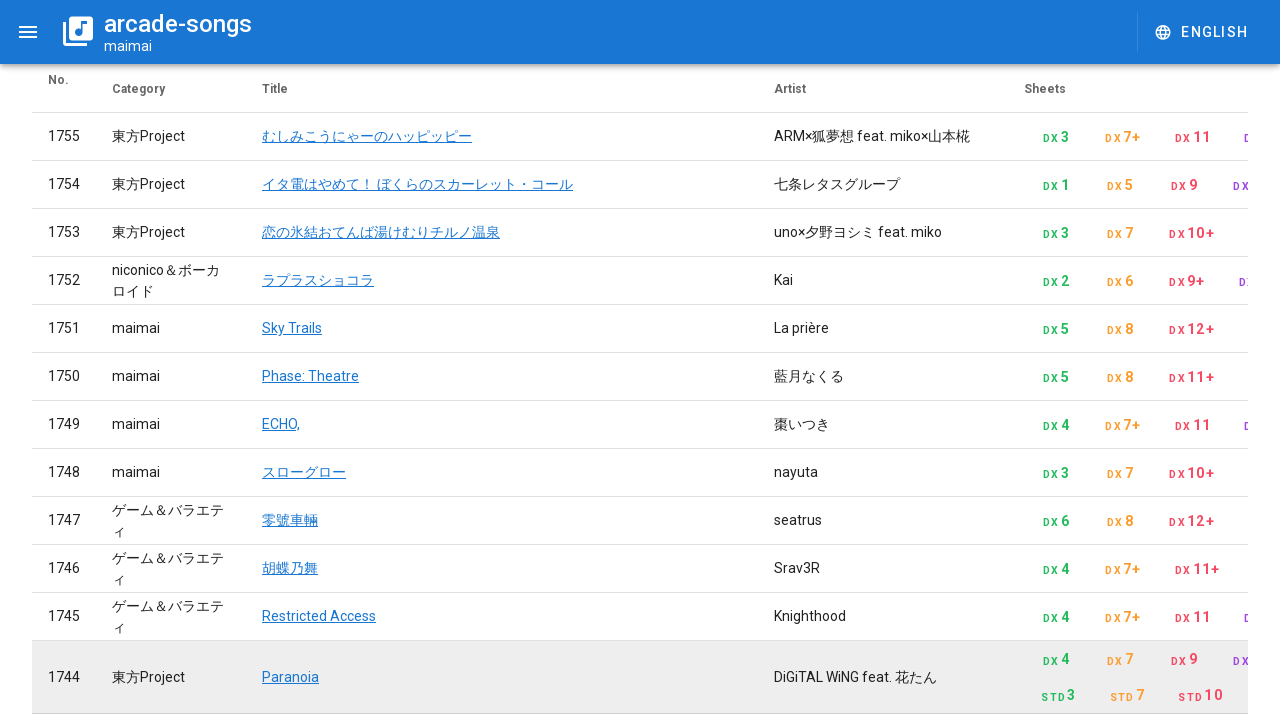

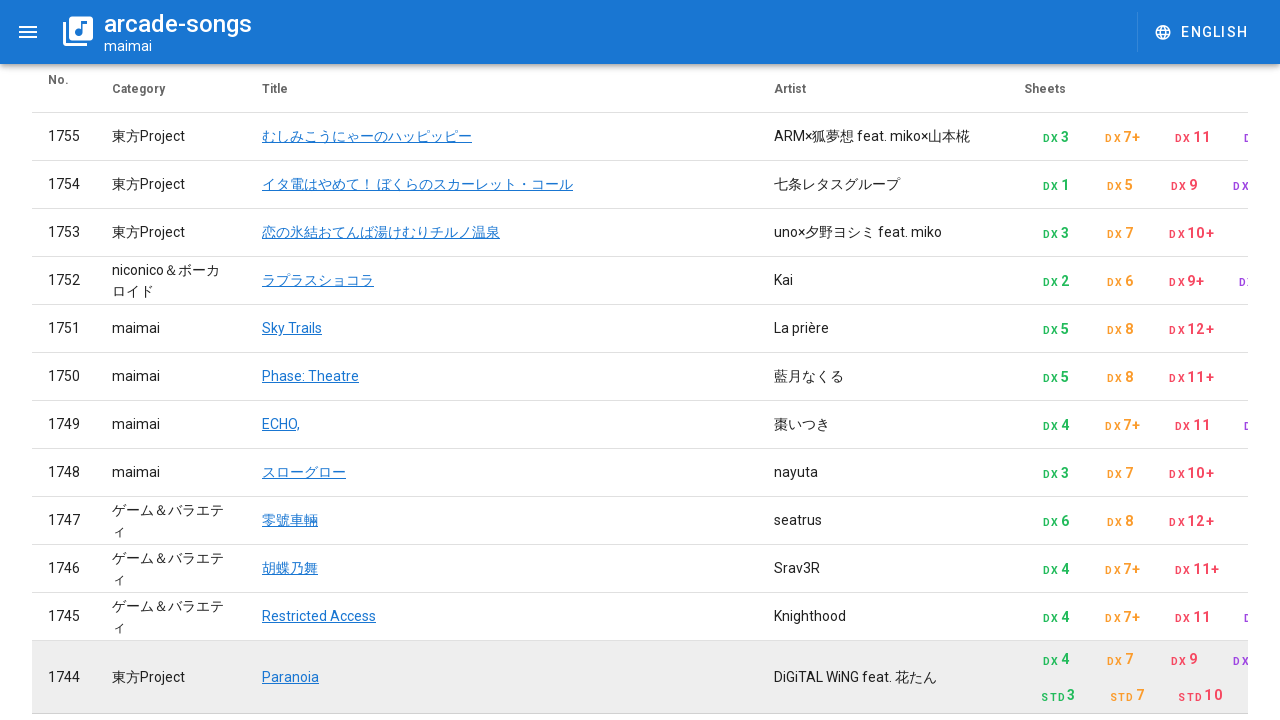